Tests page scrolling functionality by scrolling to the bottom of the page and then scrolling back to the top

Starting URL: https://bikroy.com/

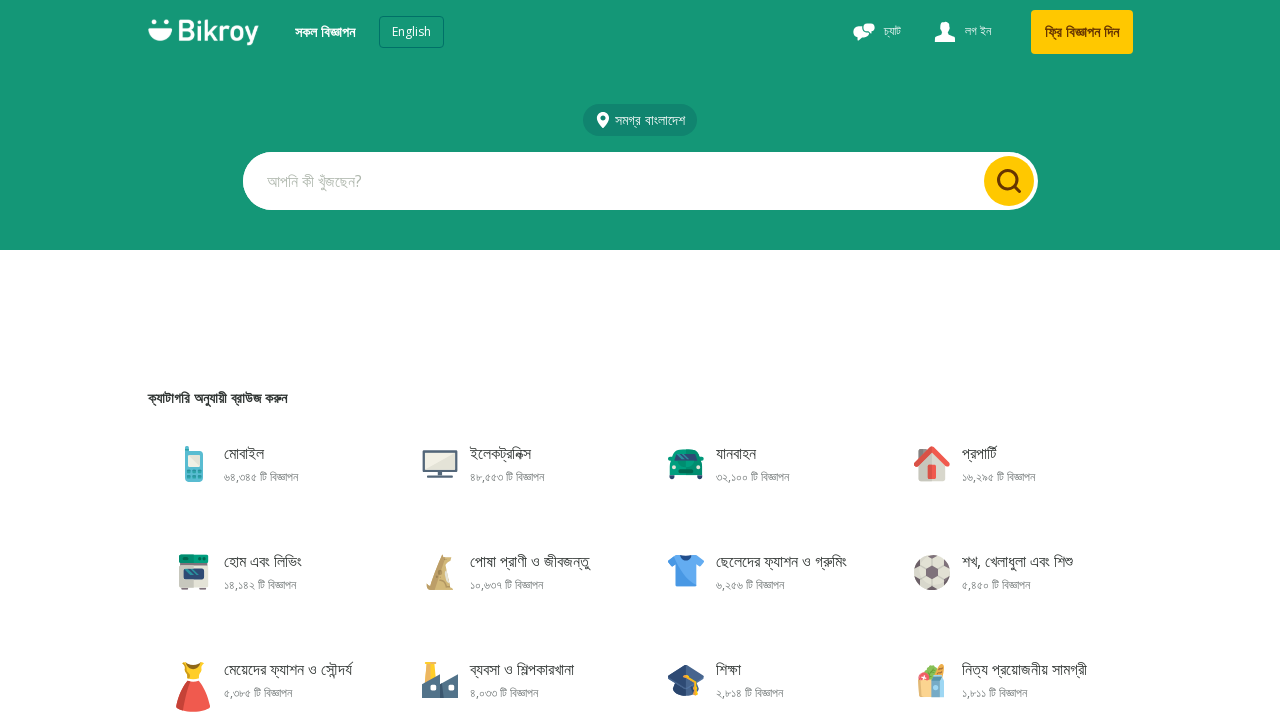

Scrolled to the bottom of the page
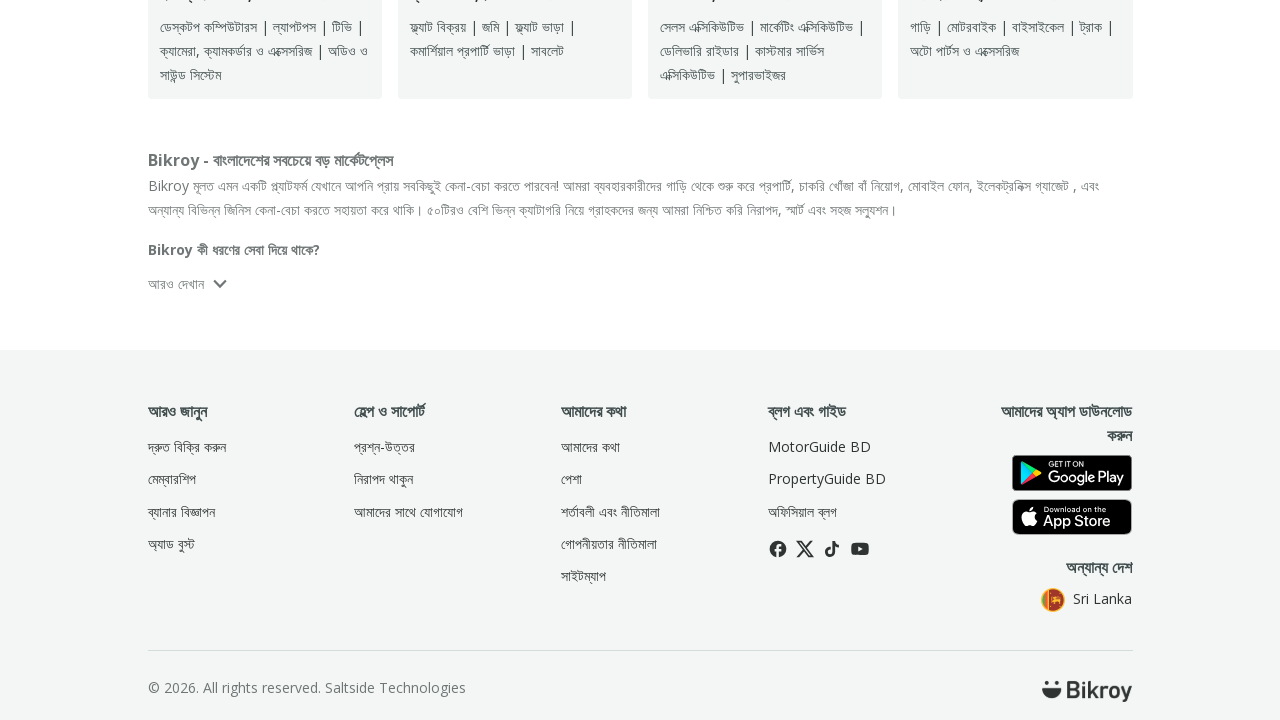

Waited 3 seconds for scroll to complete
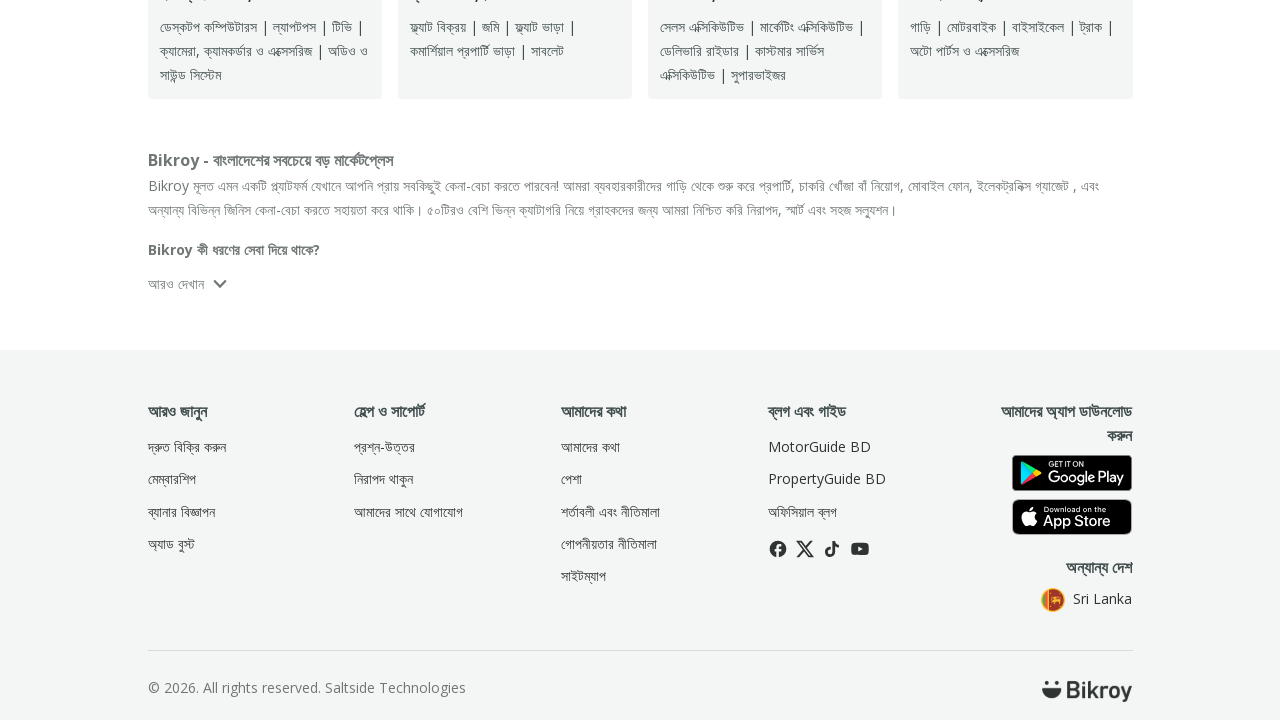

Scrolled back to the top of the page
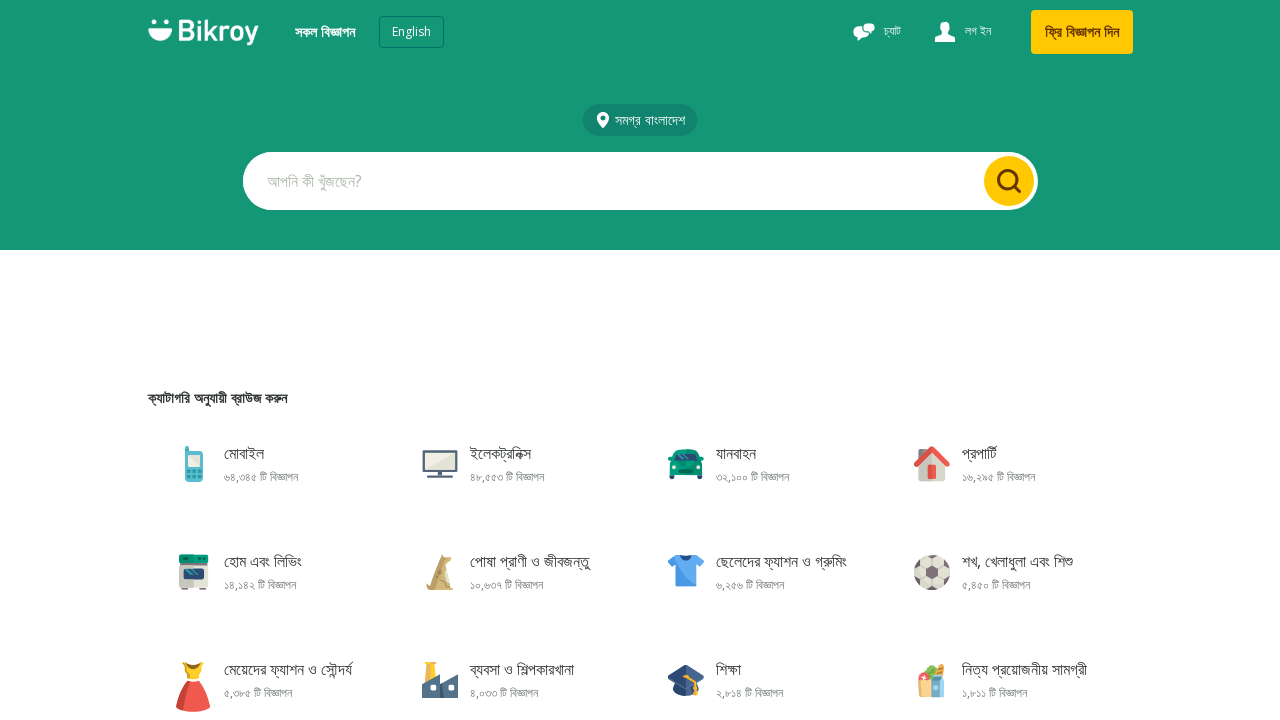

Waited 3 seconds for scroll to complete
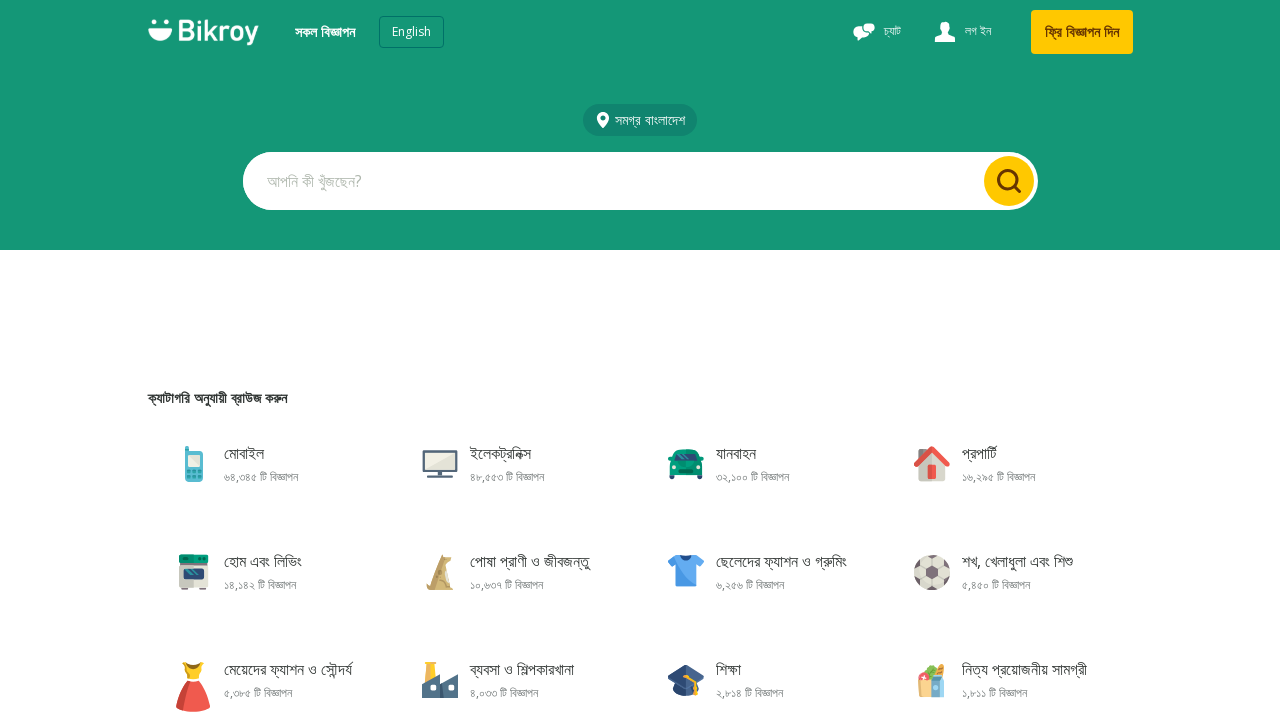

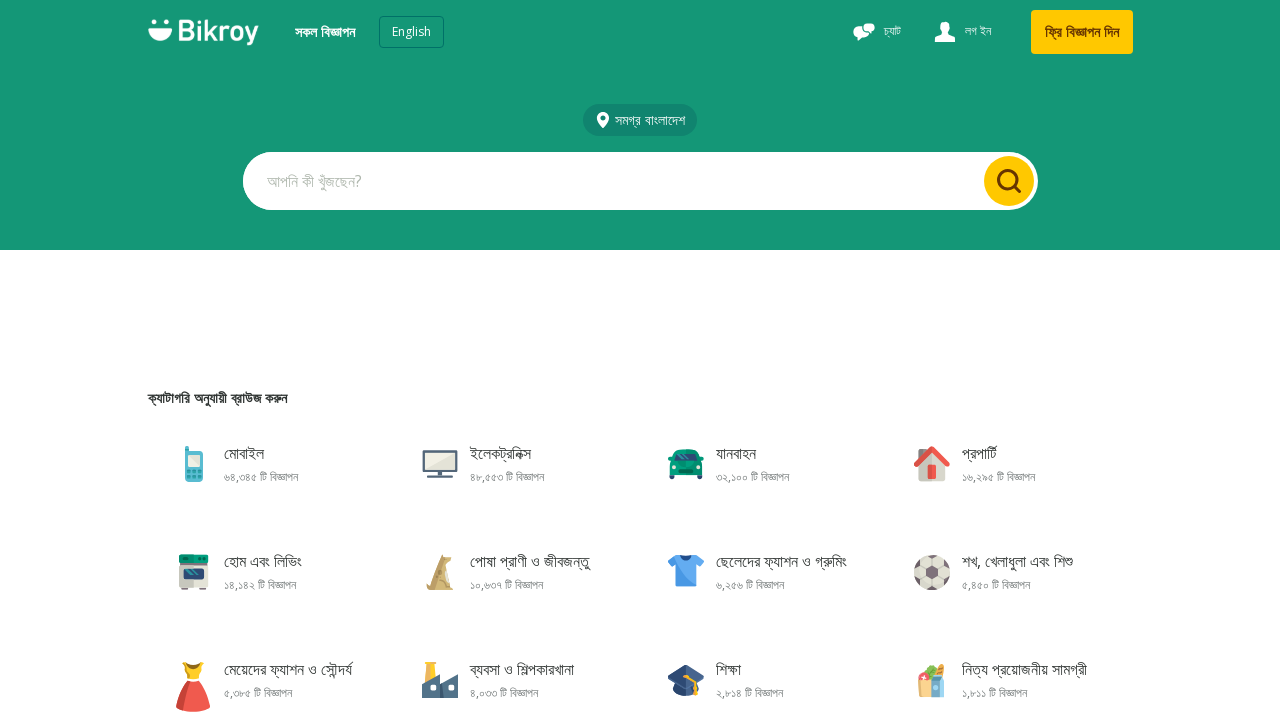